Tests dynamic controls page by clicking Remove button to make a checkbox disappear, verifying the "It's gone!" message, then clicking Add button to restore the checkbox and verifying the "It's back!" message.

Starting URL: https://the-internet.herokuapp.com/dynamic_controls

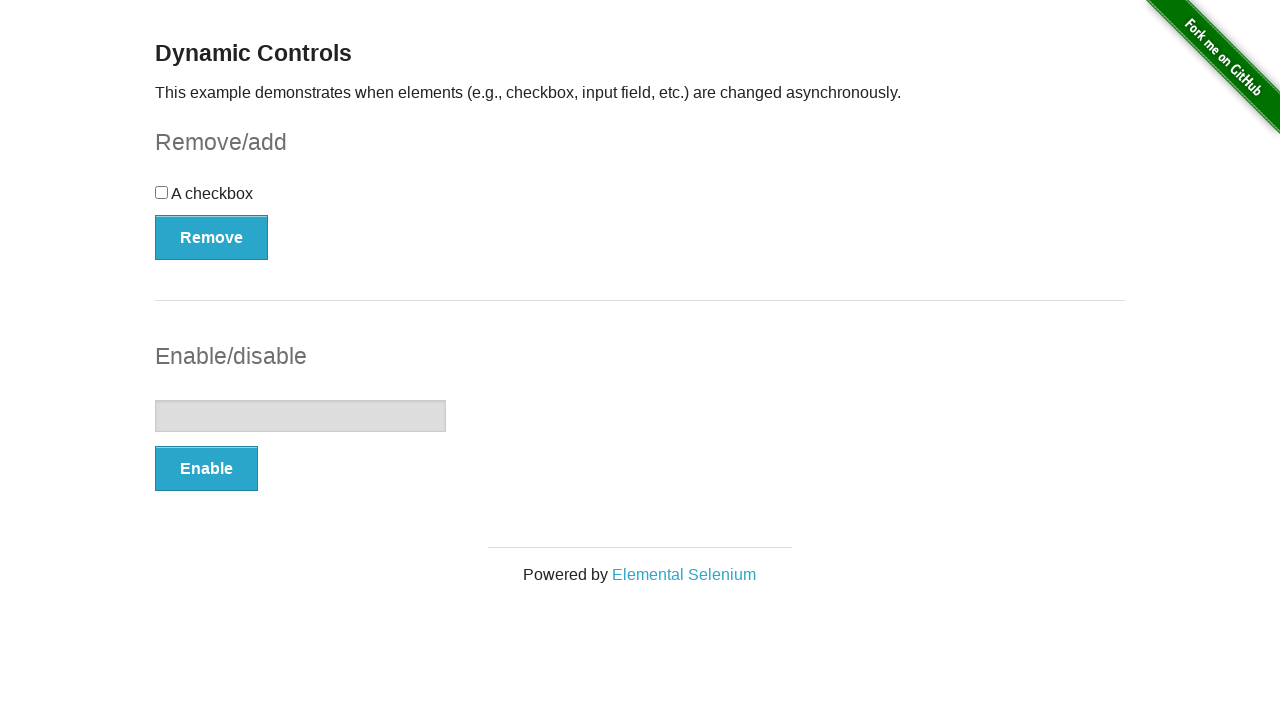

Clicked Remove button to make checkbox disappear at (212, 237) on xpath=//button[text()='Remove']
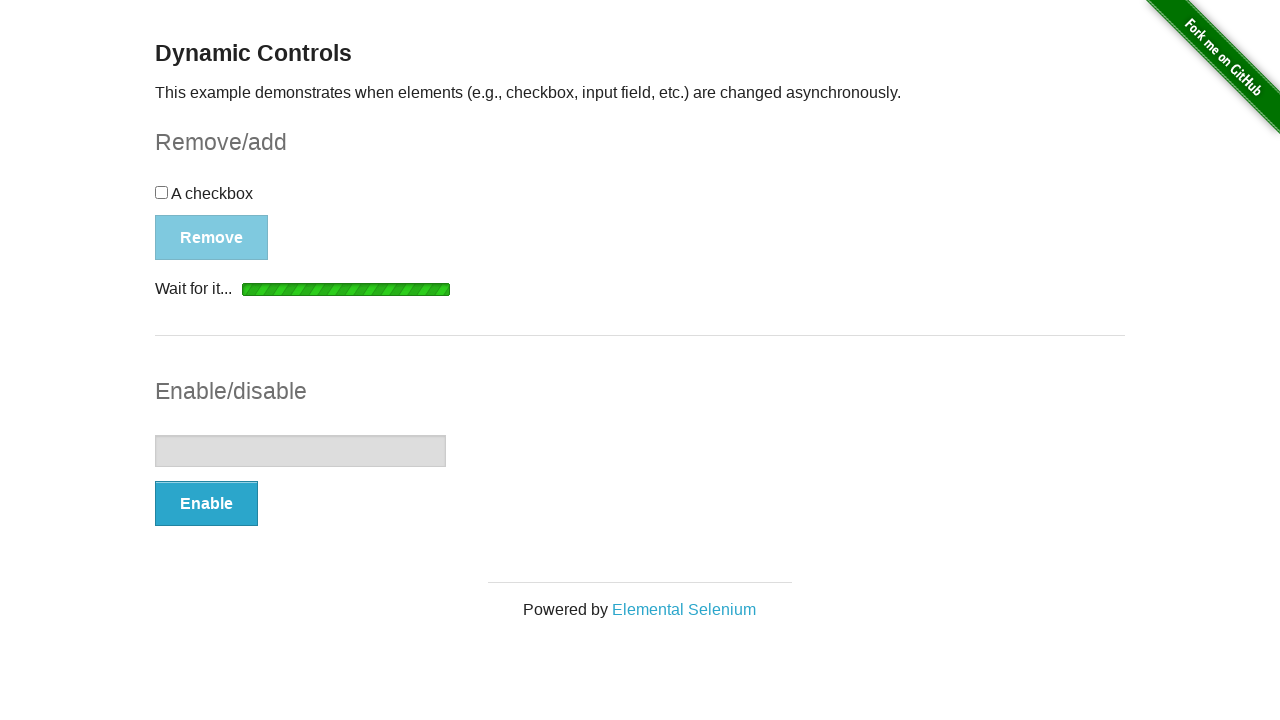

Checkbox became invisible
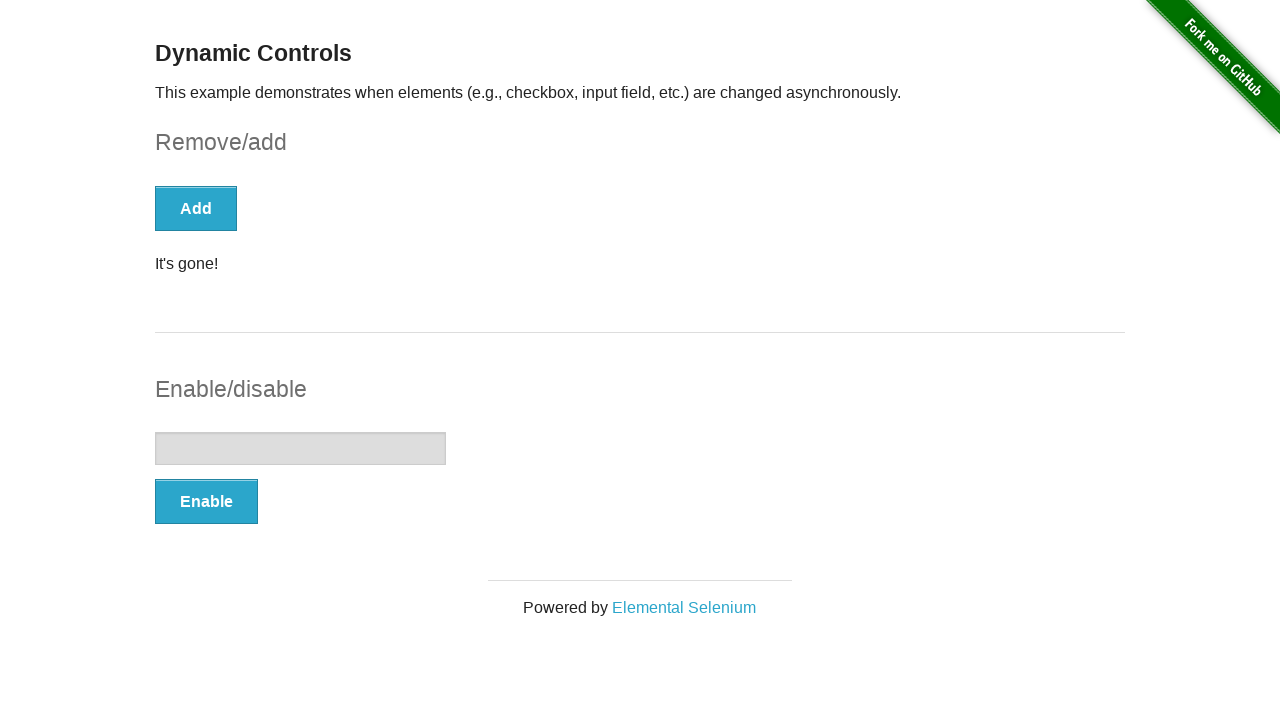

Message element became visible
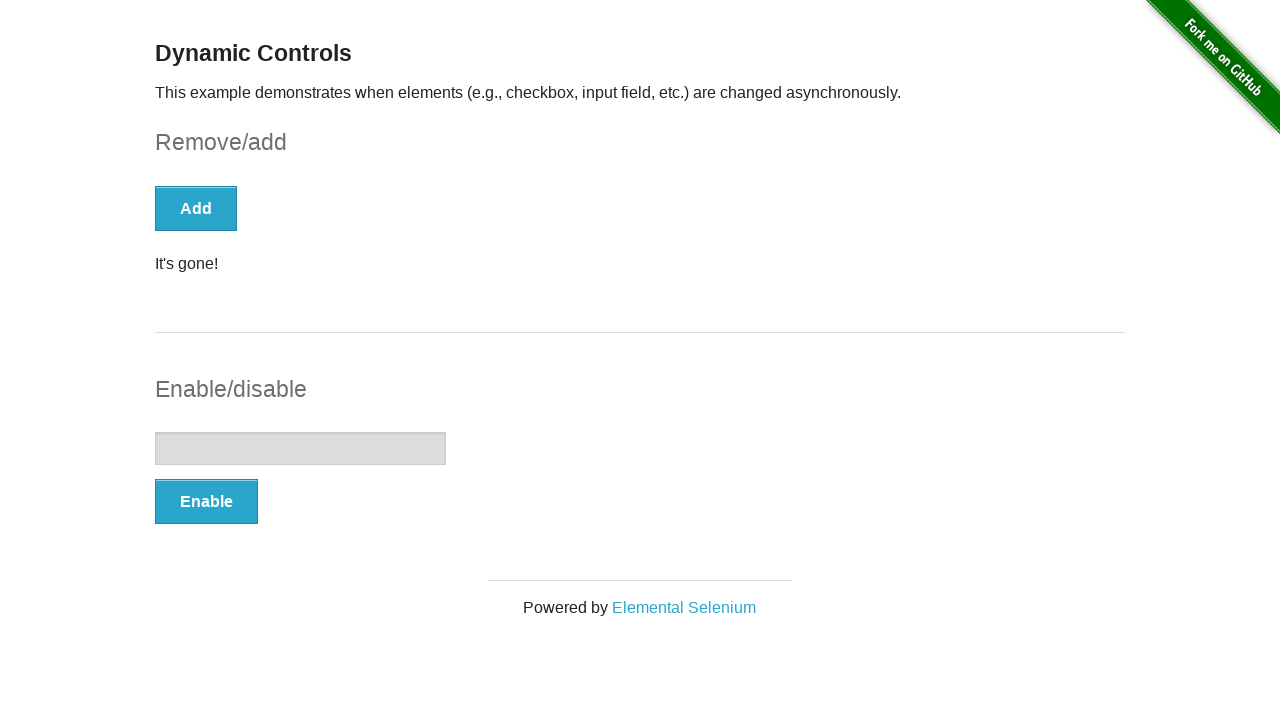

Verified "It's gone!" message displayed
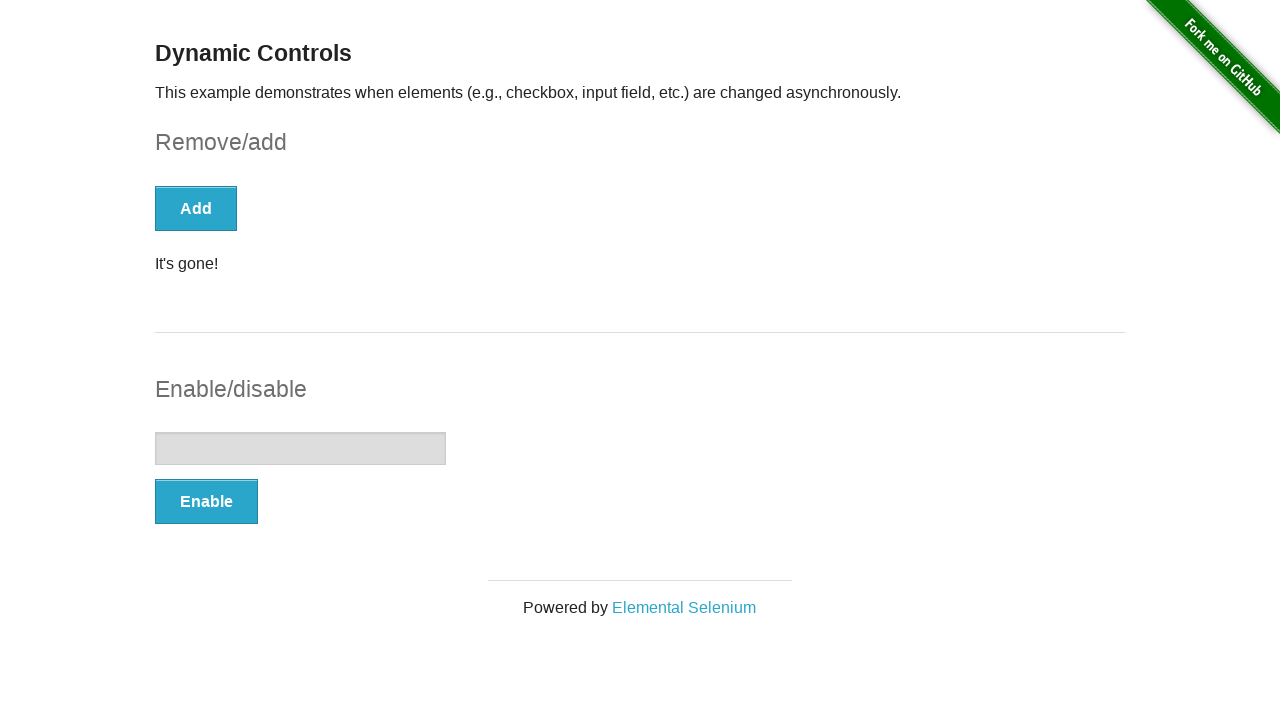

Clicked Add button to restore checkbox at (196, 208) on xpath=//button[text()='Add']
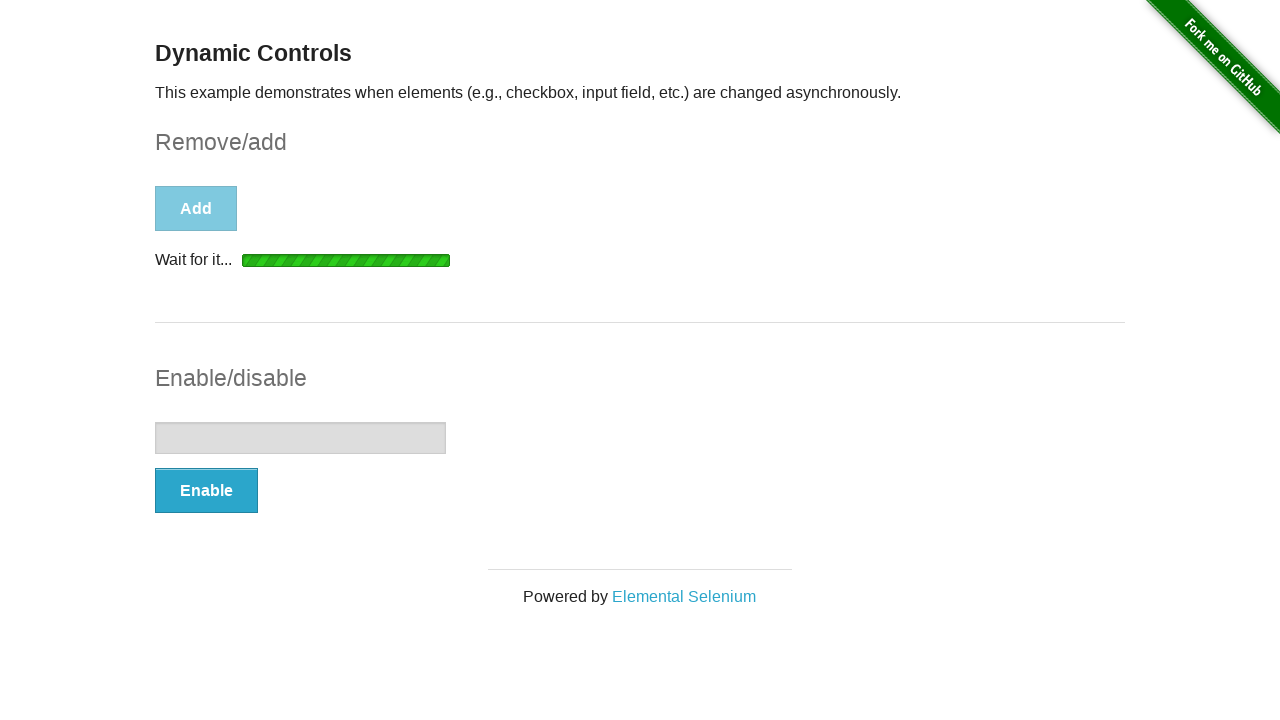

Checkbox became visible and clickable again
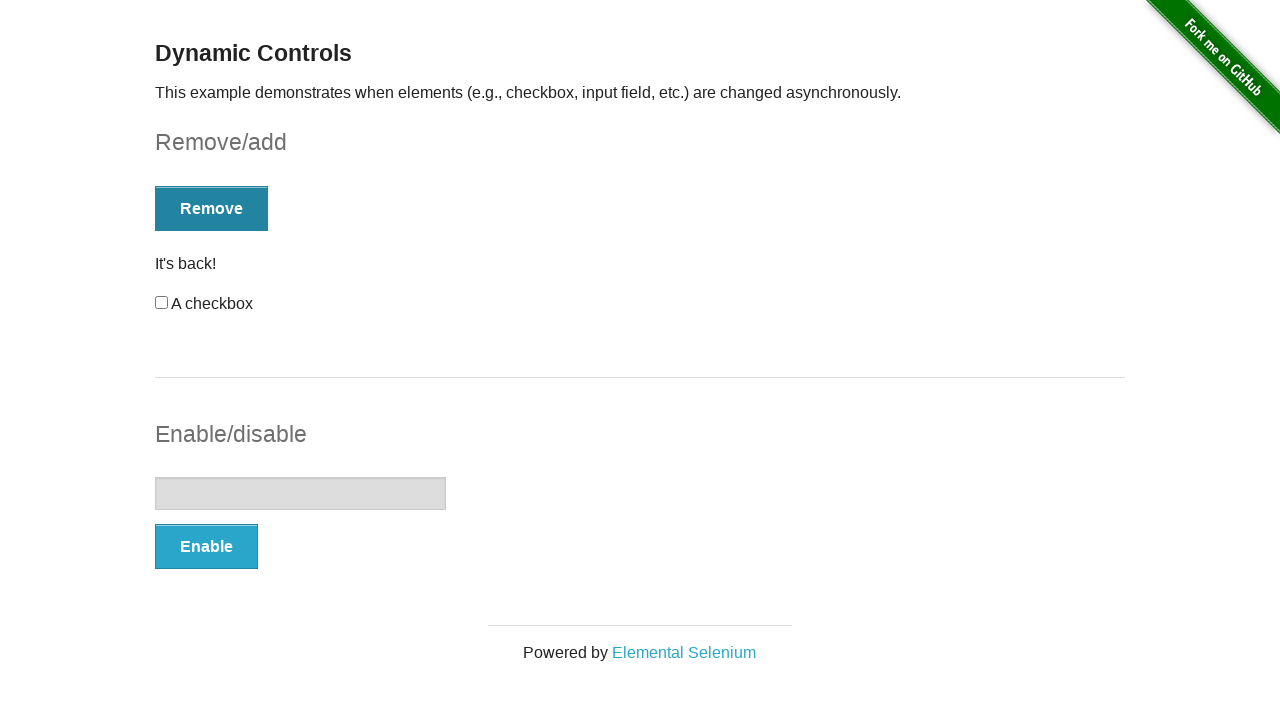

Verified "It's back!" message displayed
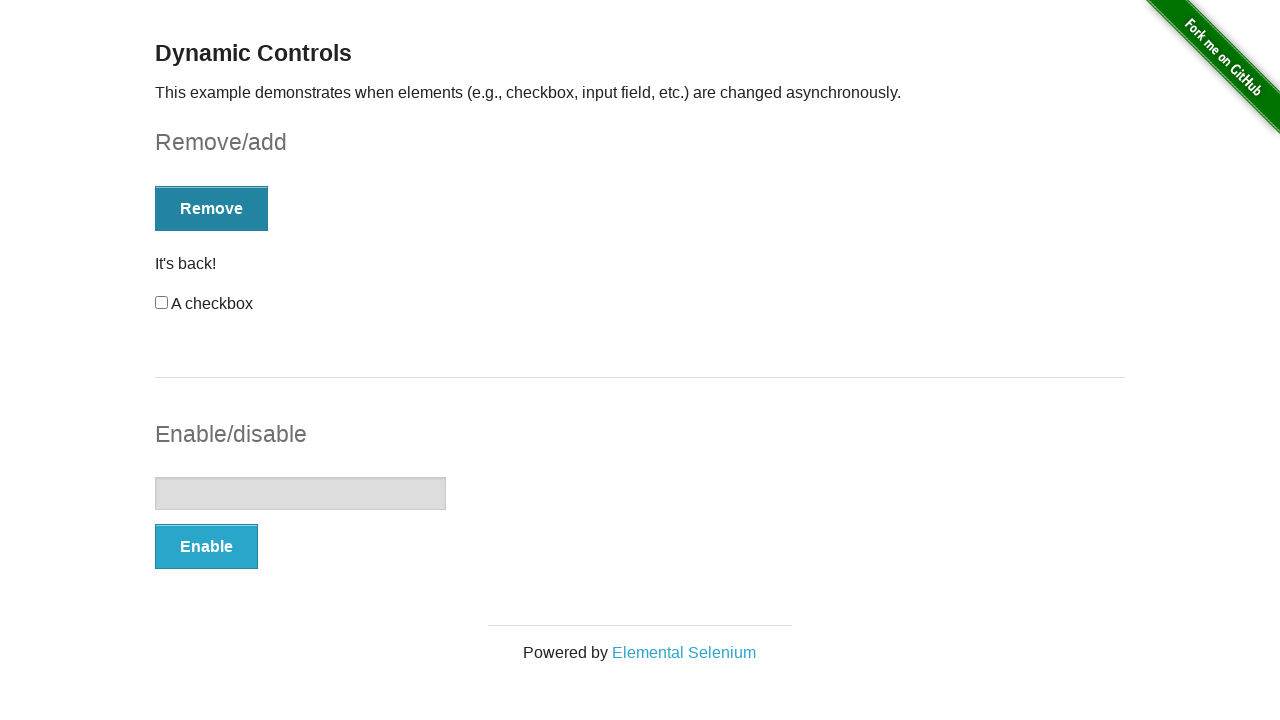

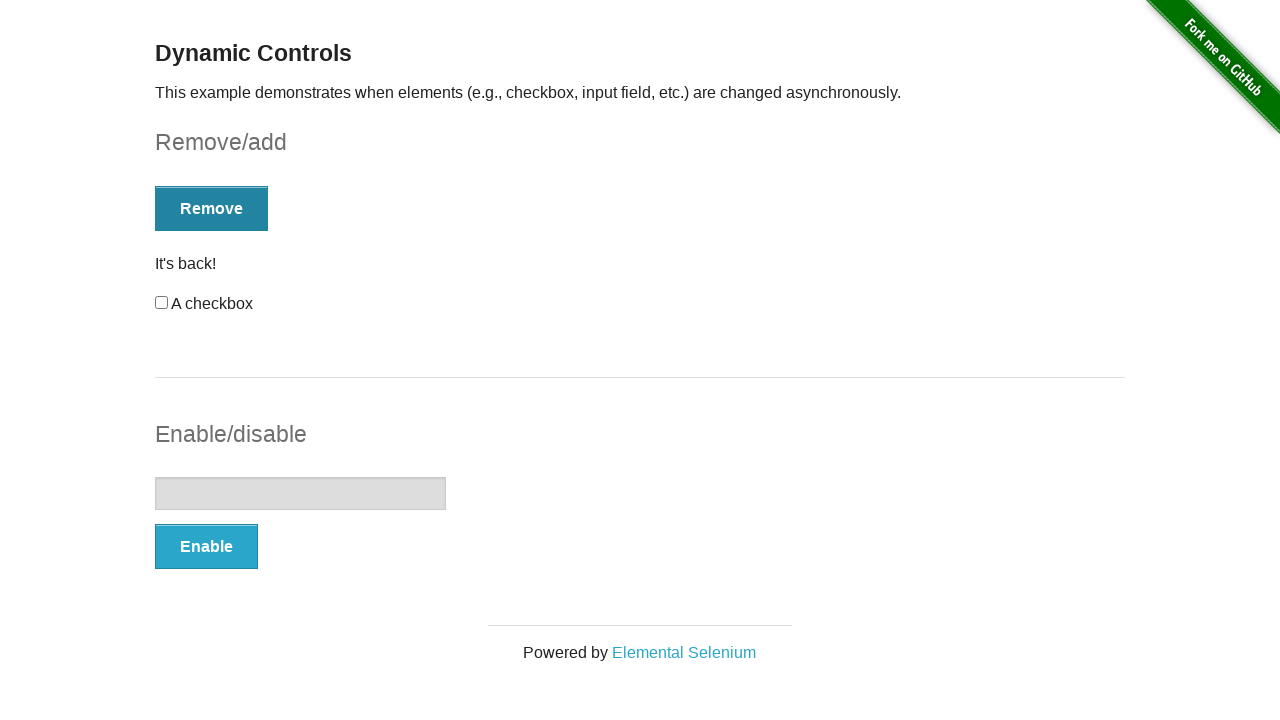